Tests handling of JavaScript confirm popup by clicking the confirm button and dismissing the dialog

Starting URL: https://dgotlieb.github.io/Selenium-Extra/js-popups.html

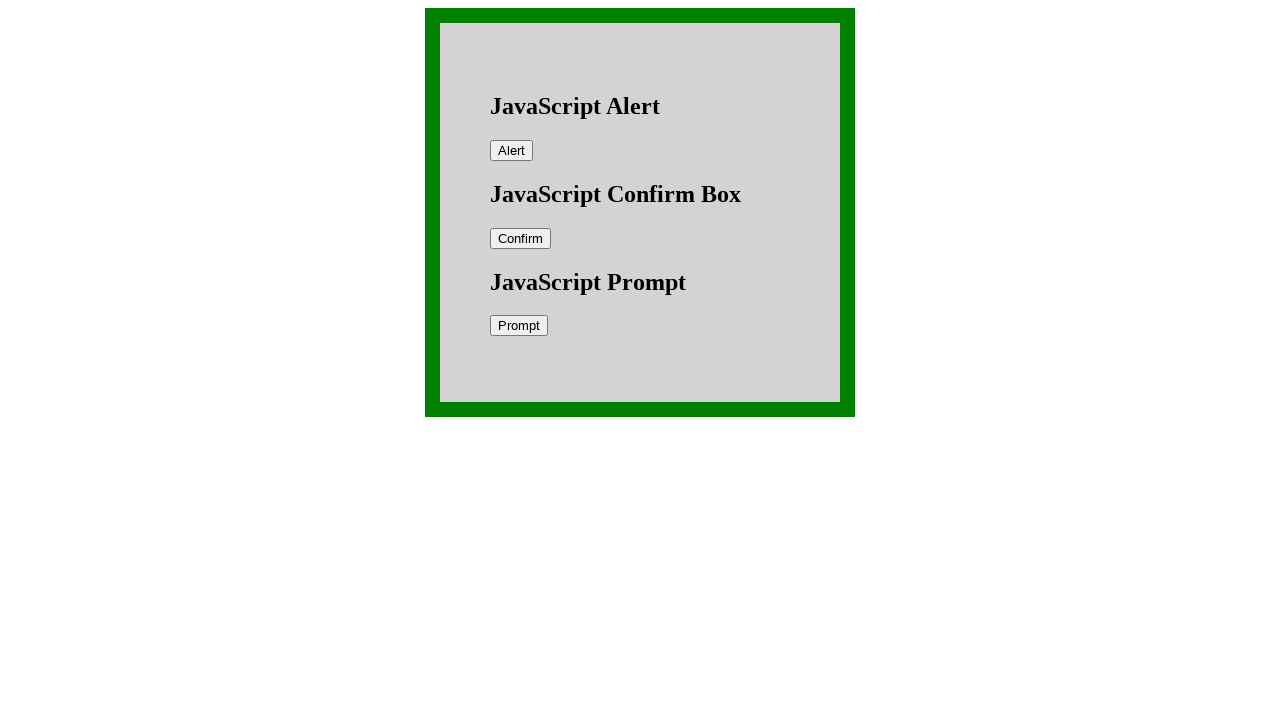

Clicked confirm button to trigger JavaScript confirm popup at (520, 238) on #confirm
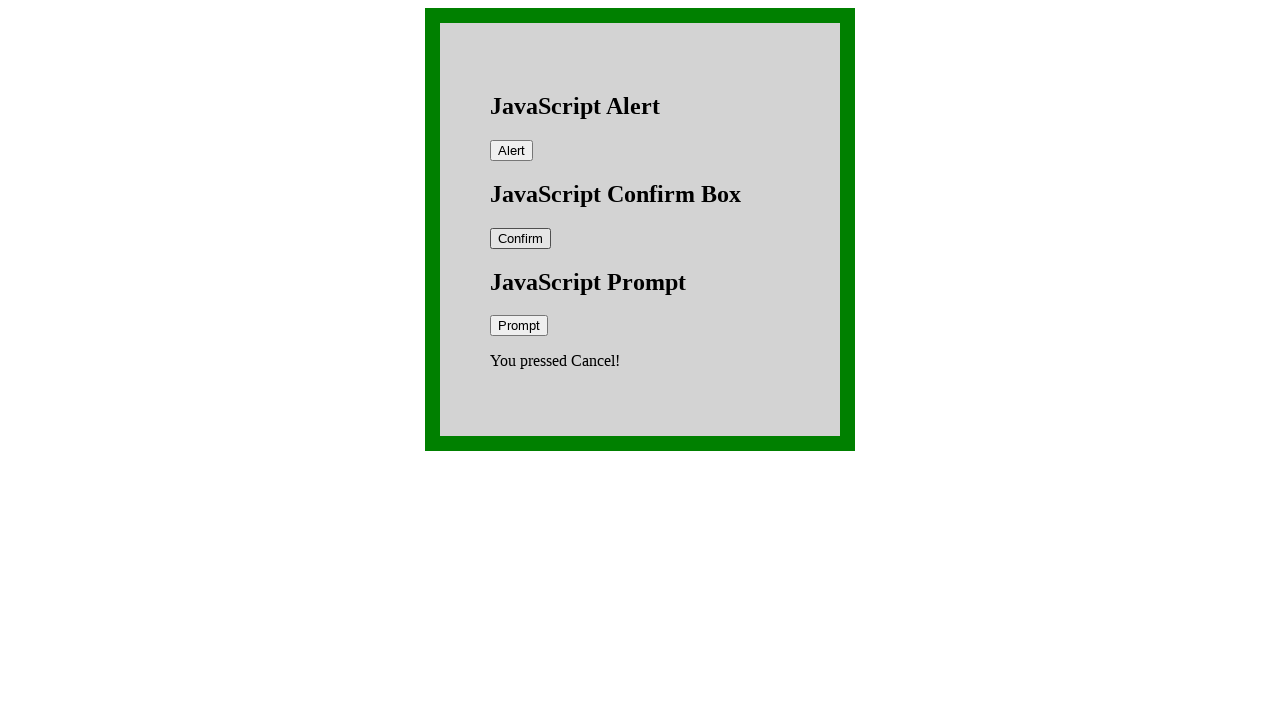

Set up dialog handler to dismiss the confirm popup
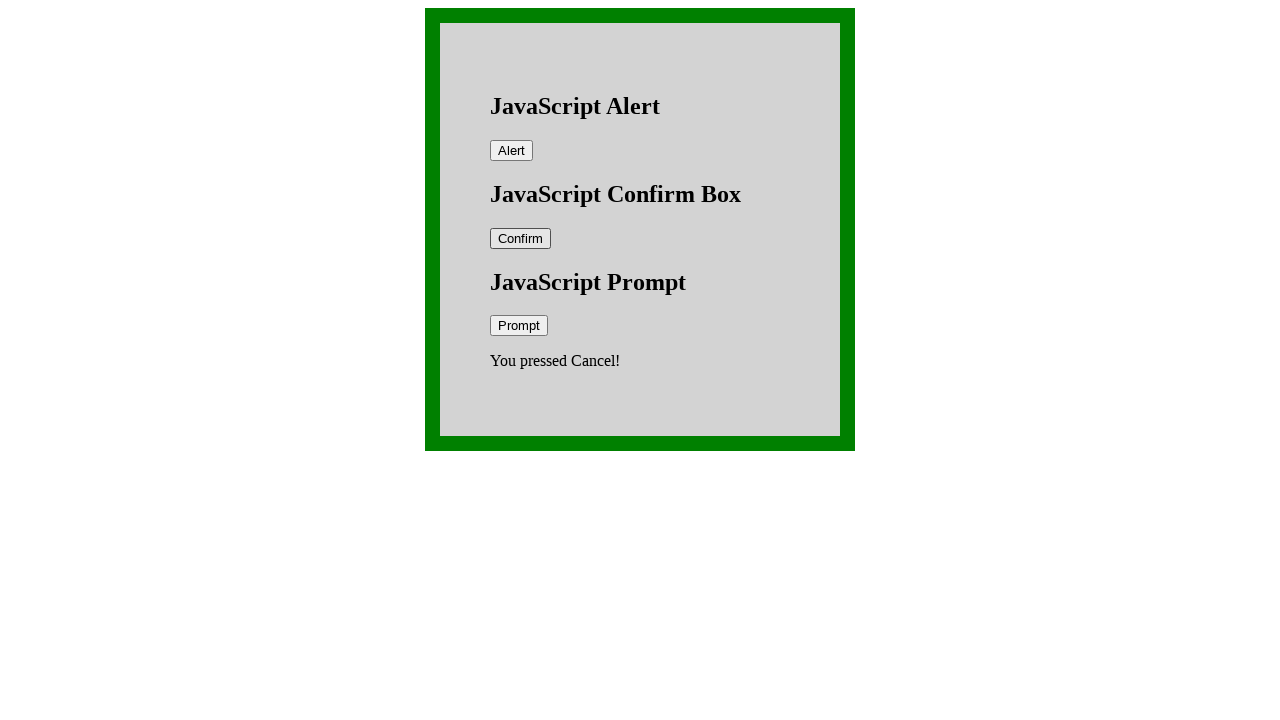

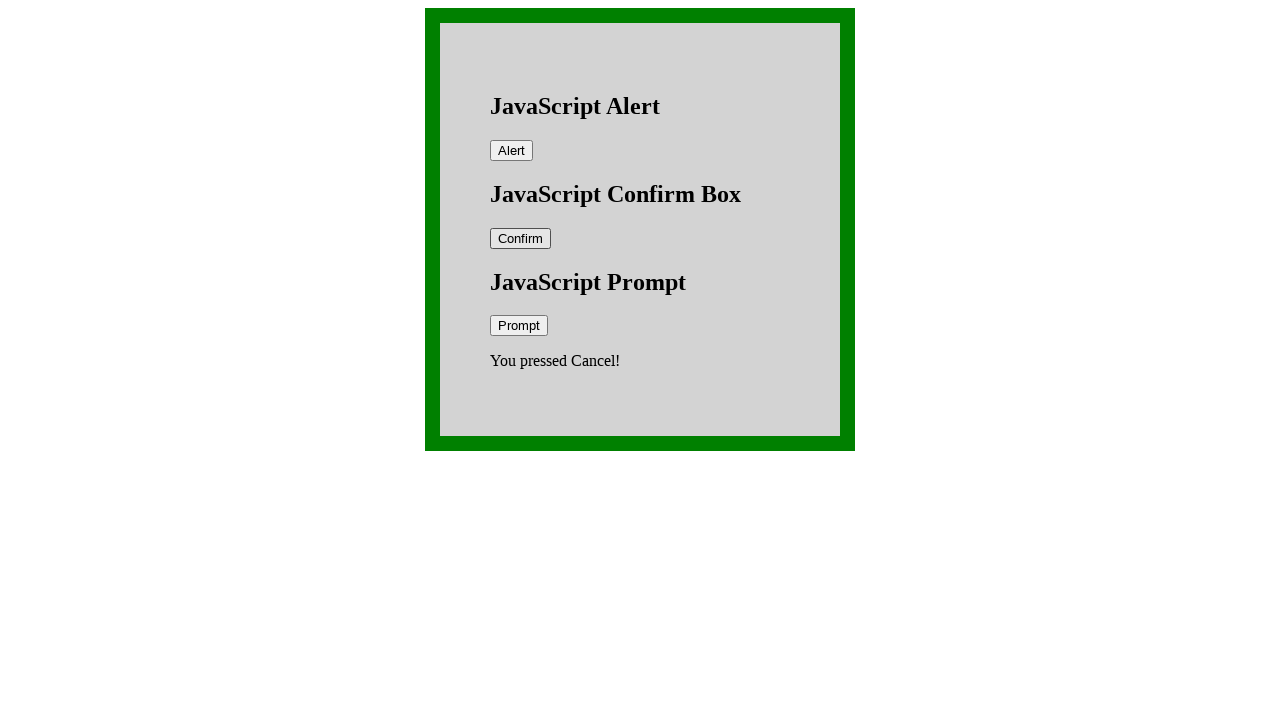